Tests drag and drop functionality by swapping two draggable elements back and forth

Starting URL: https://the-internet.herokuapp.com/drag_and_drop

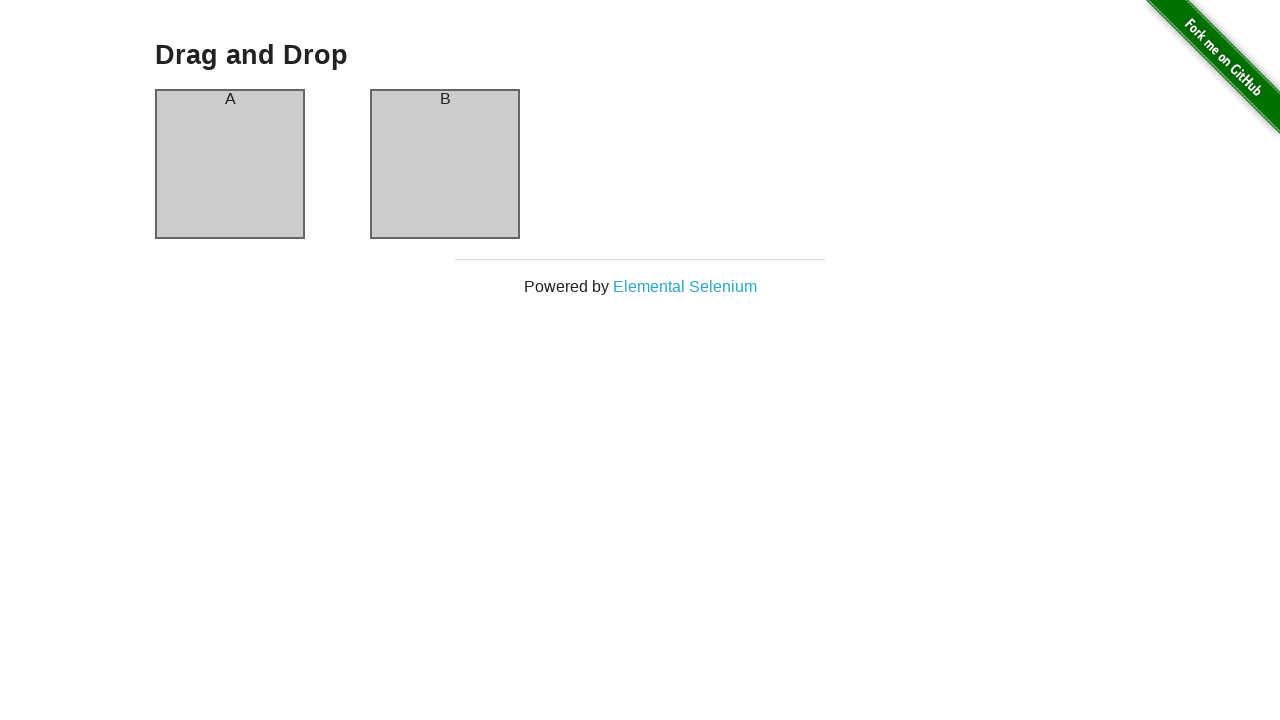

Navigated to drag and drop test page
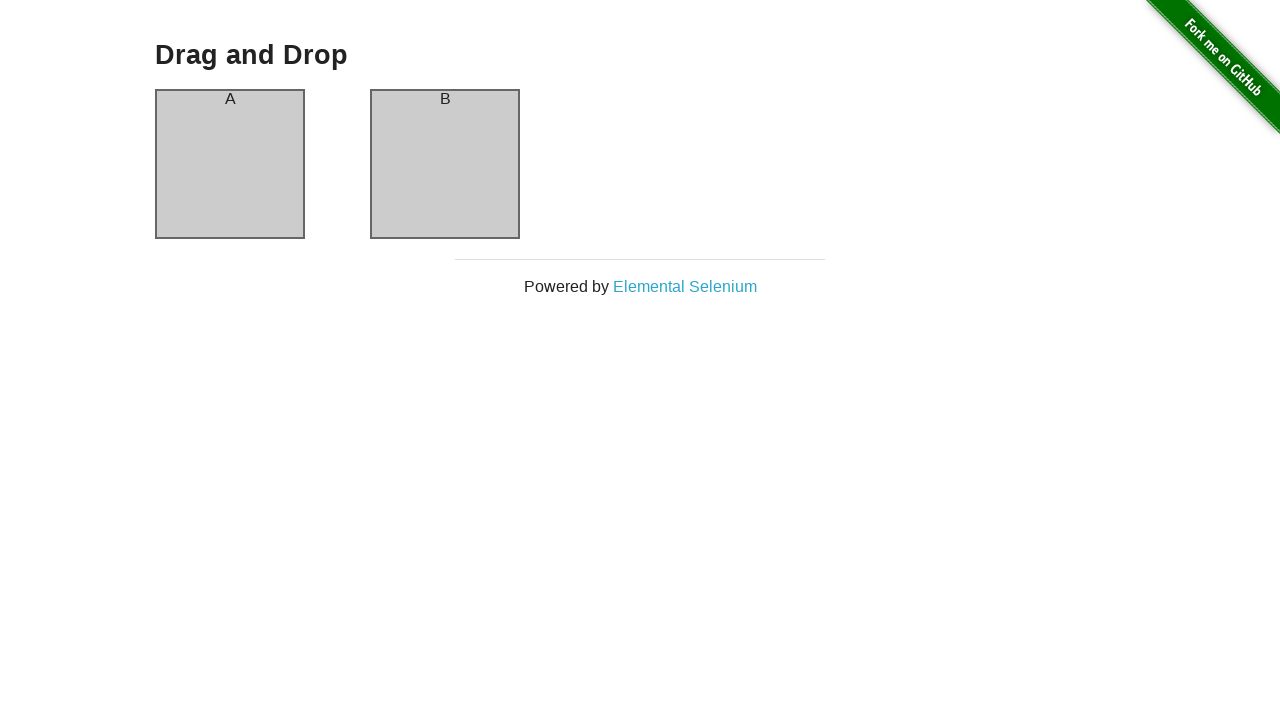

Located draggable element A
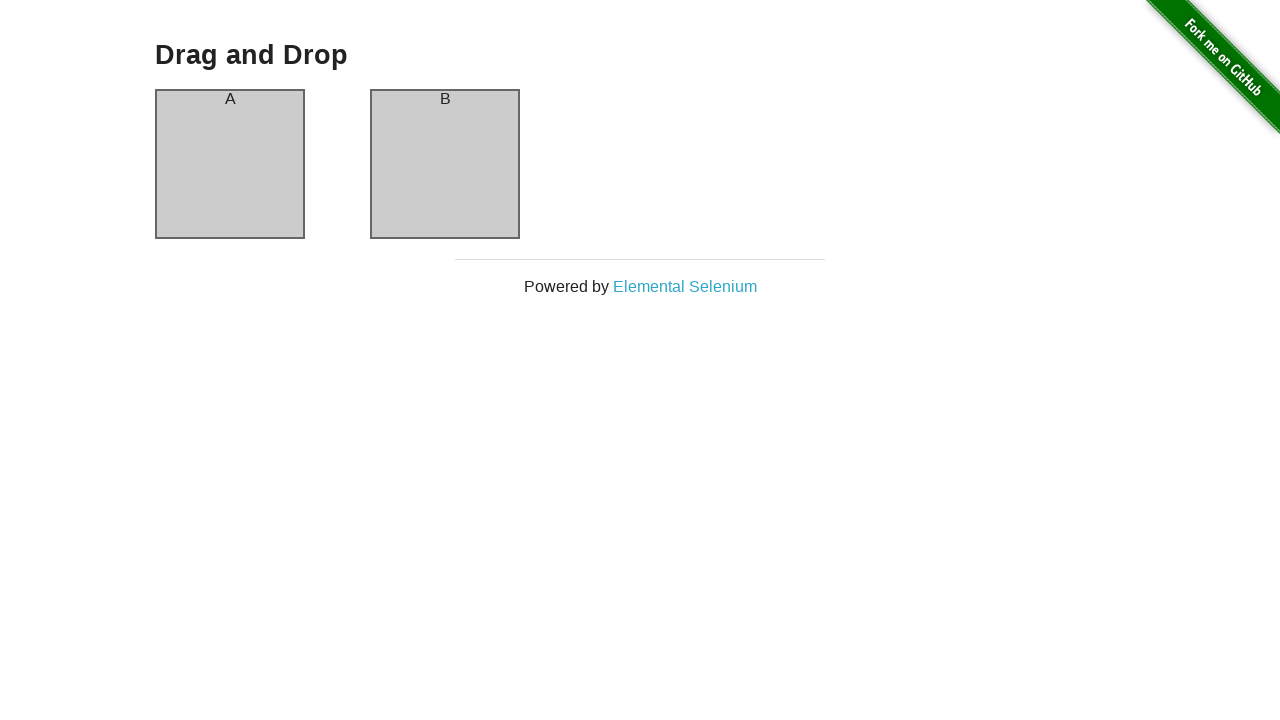

Located draggable element B
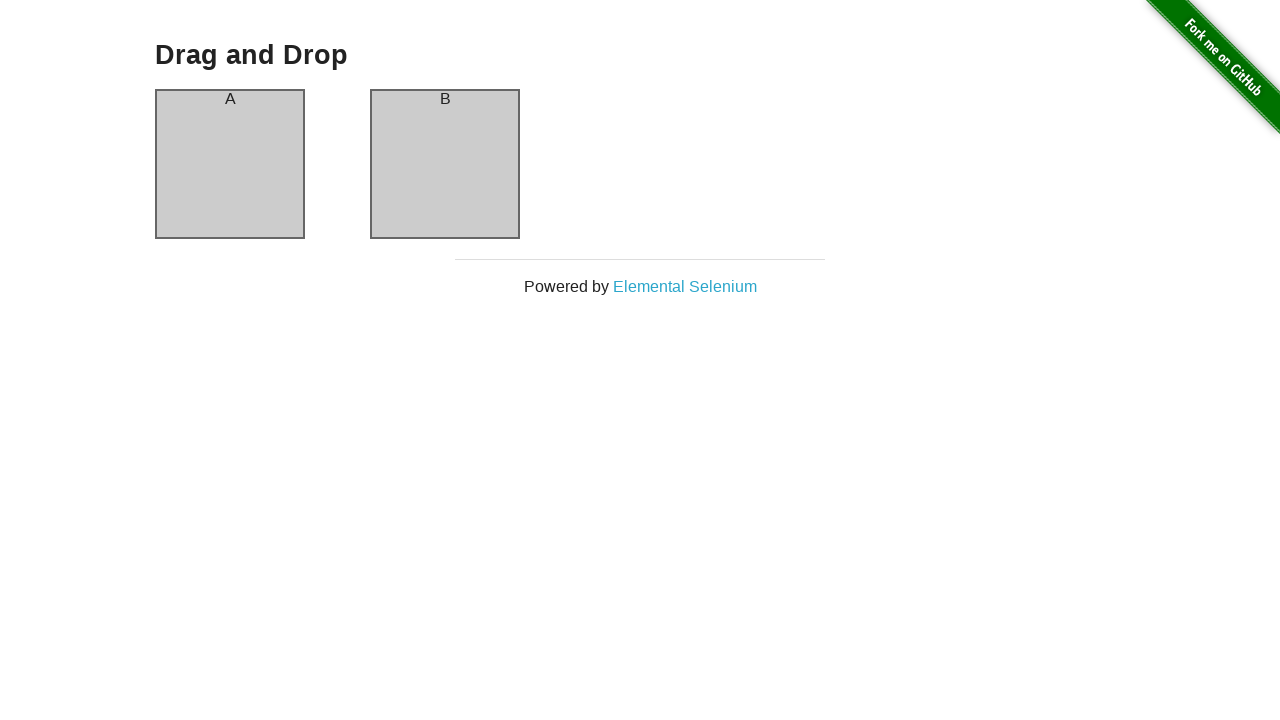

Dragged element A to element B's position at (445, 164)
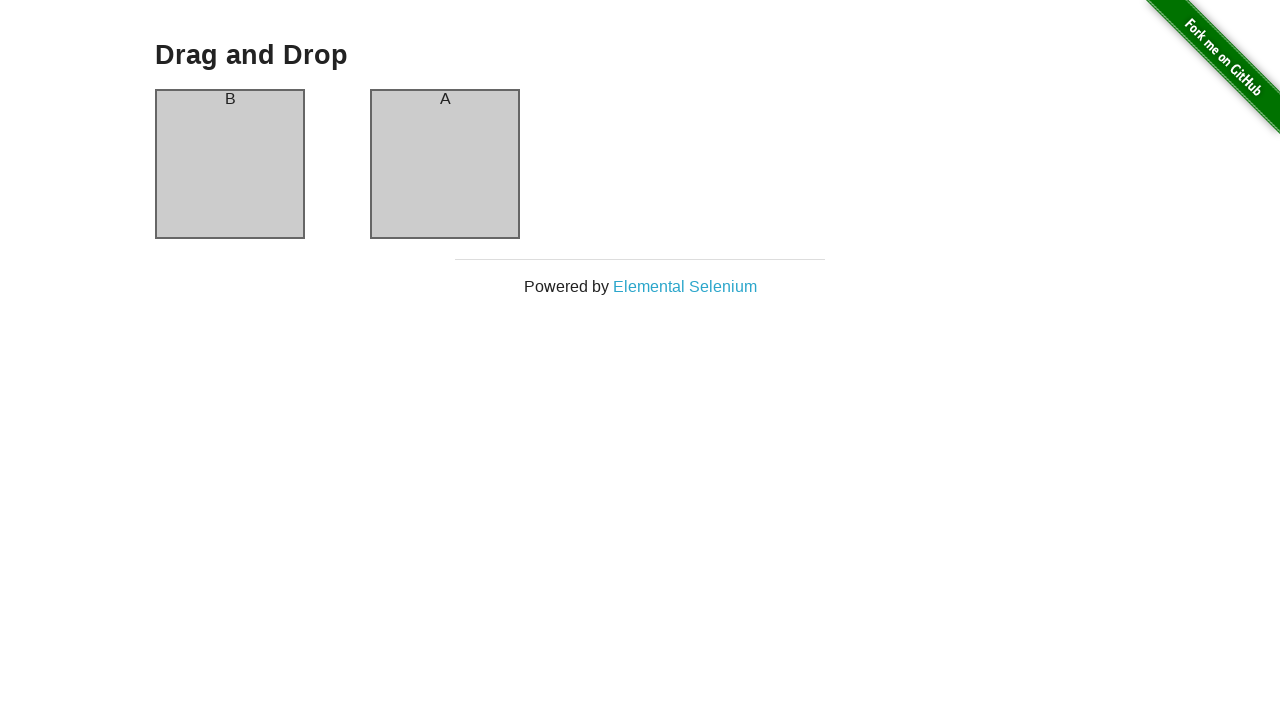

Waited 1 second for drag animation to complete
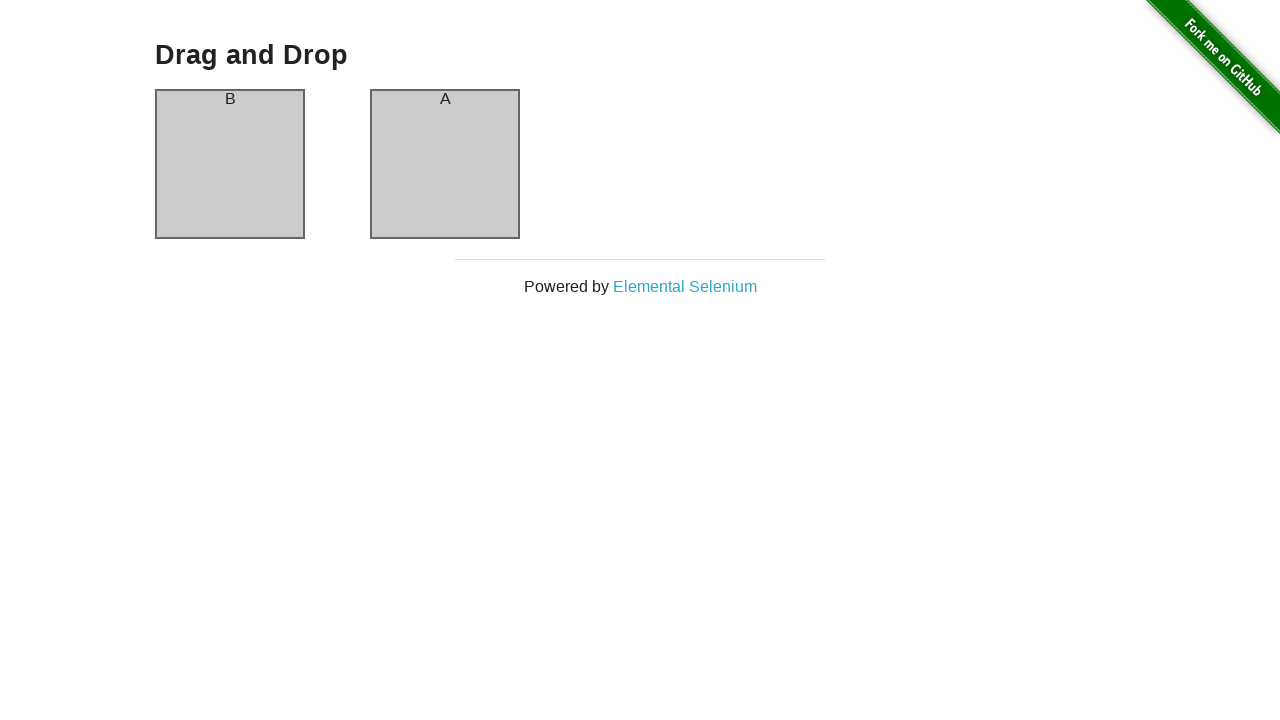

Dragged element B back to element A's position at (230, 164)
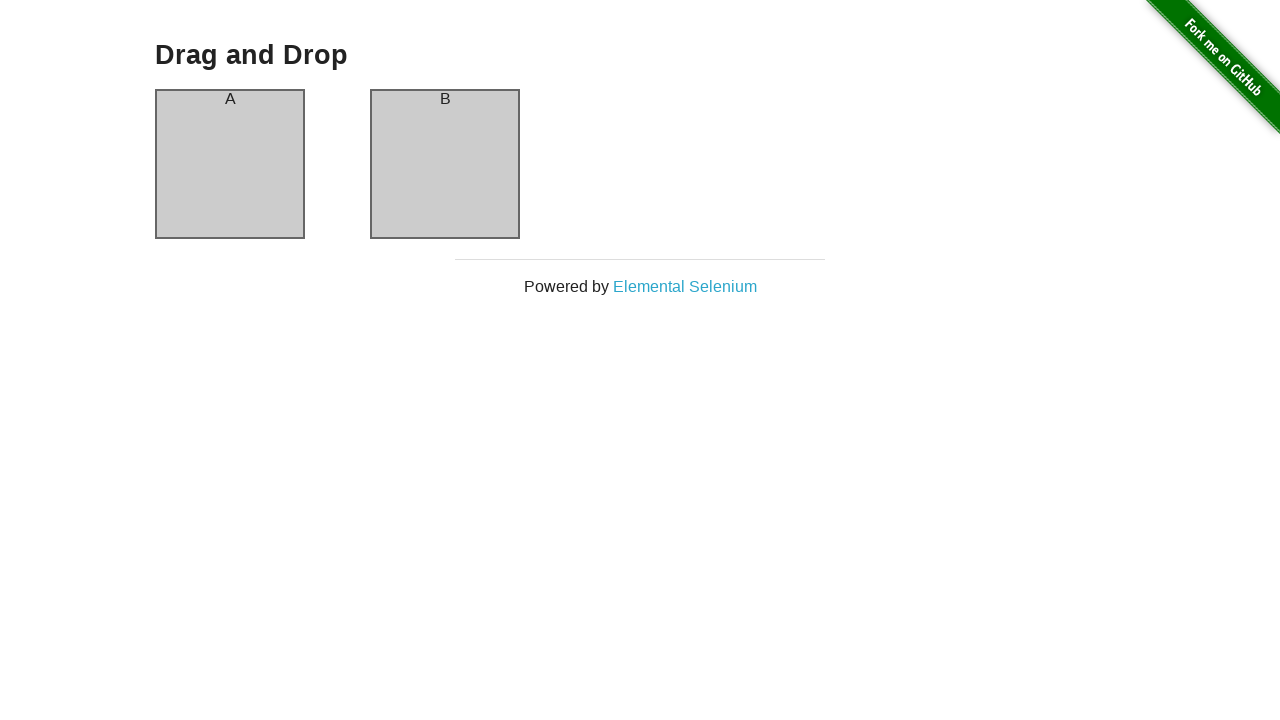

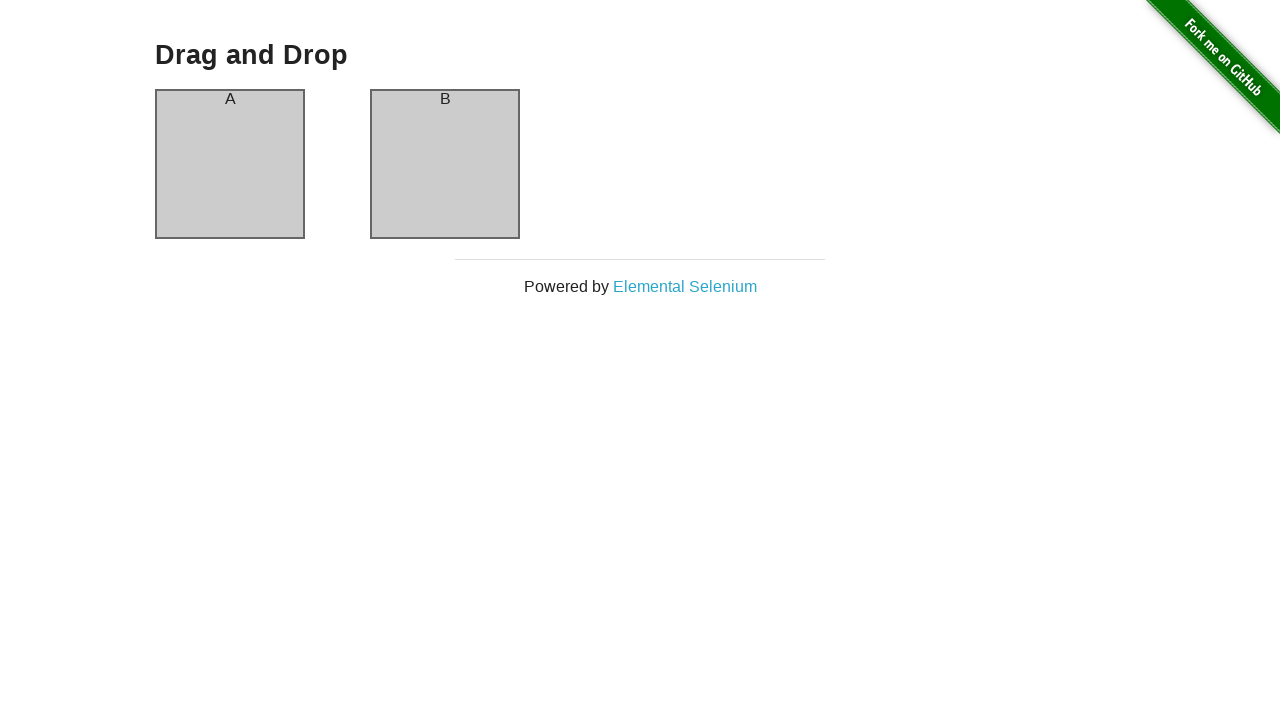